Tests a registration form by filling in required fields (first name, last name, email, address) and submitting the form, then verifies successful registration message is displayed

Starting URL: http://suninjuly.github.io/registration1.html

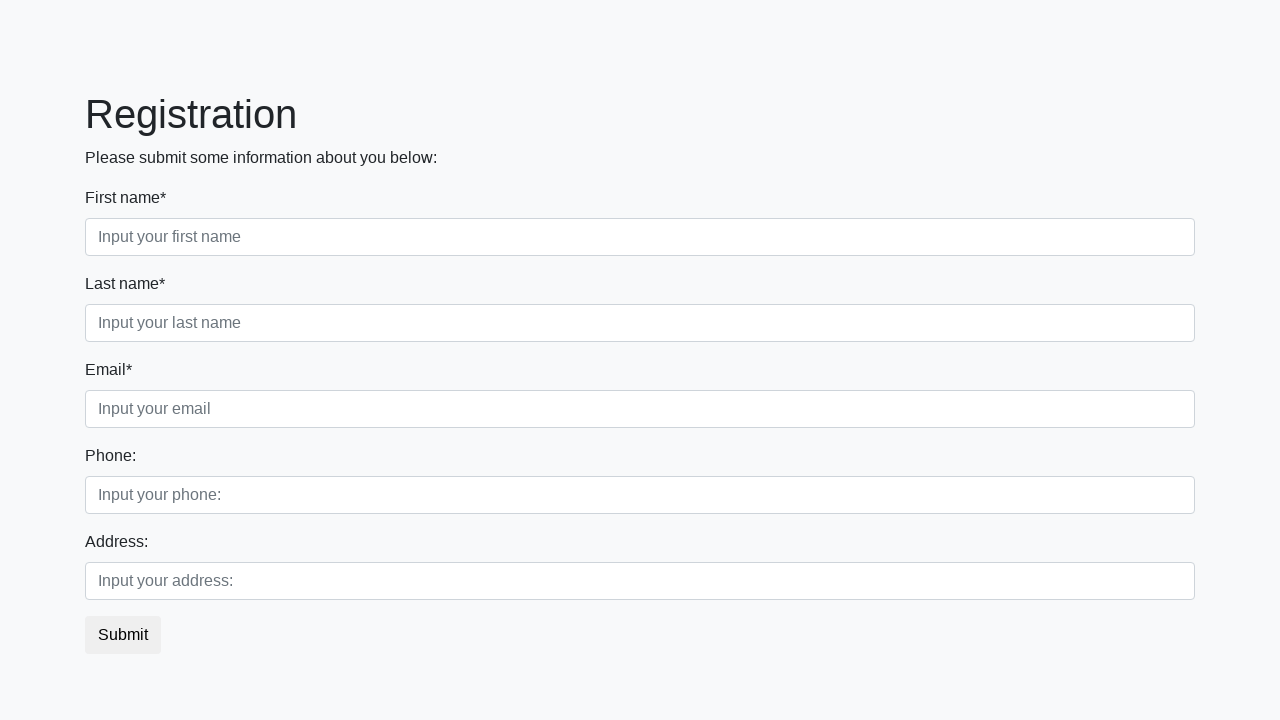

Filled first name field with 'Michael' on div.first_block > div.form-group.first_class > input
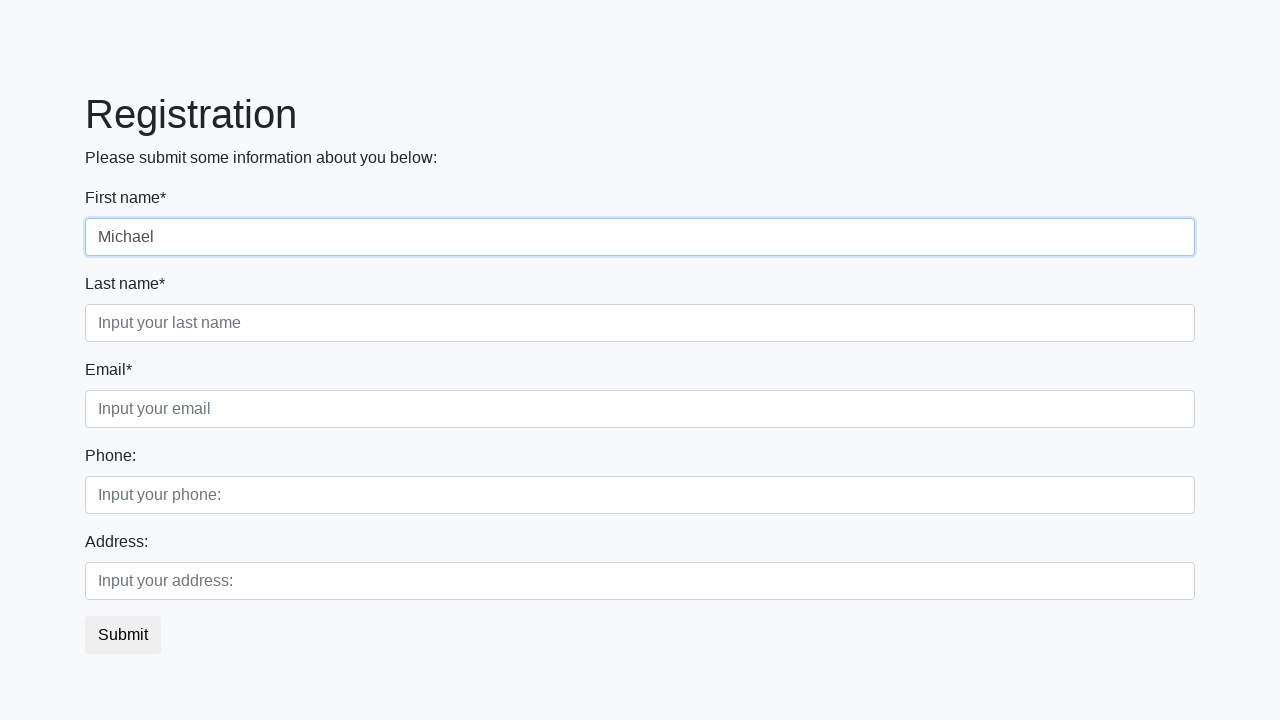

Filled last name field with 'Johnson' on div.first_block > div.form-group.second_class > input
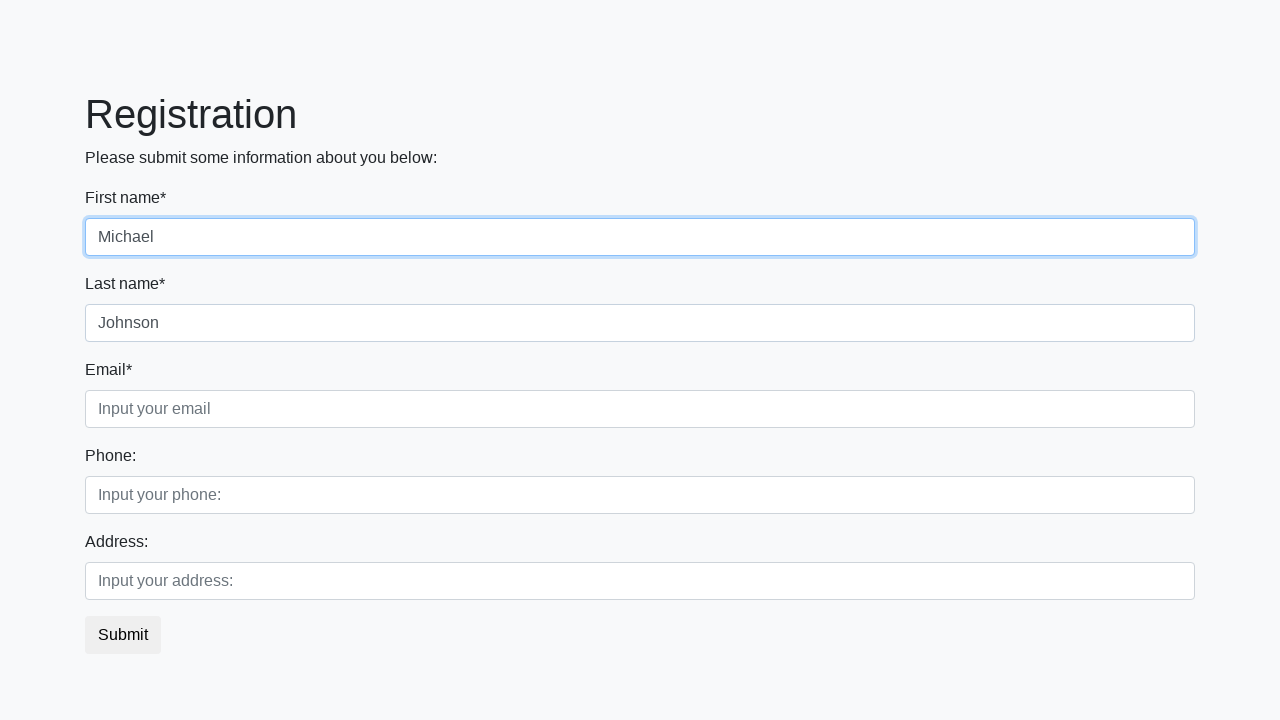

Filled email field with 'michael.johnson@example.com' on div.first_block > div.form-group.third_class > input
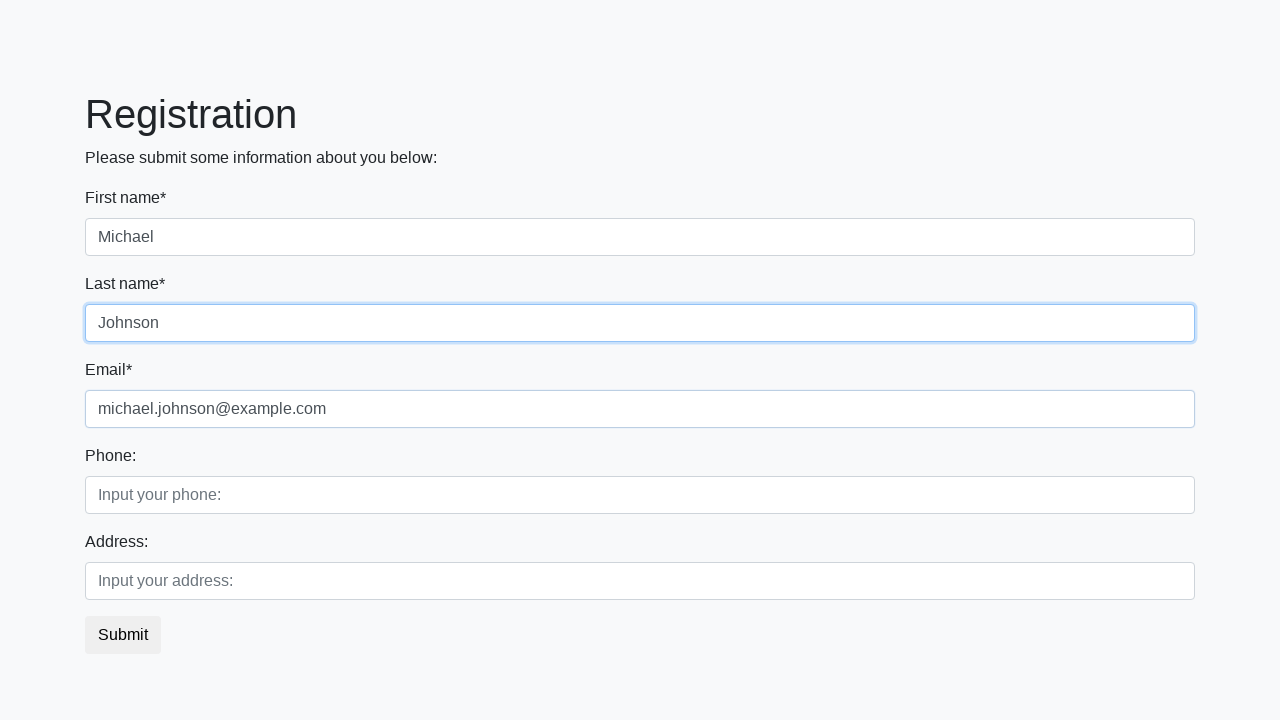

Filled address field with '123 Oak Street, Boston' on div.second_block > div.form-group.second_class > input
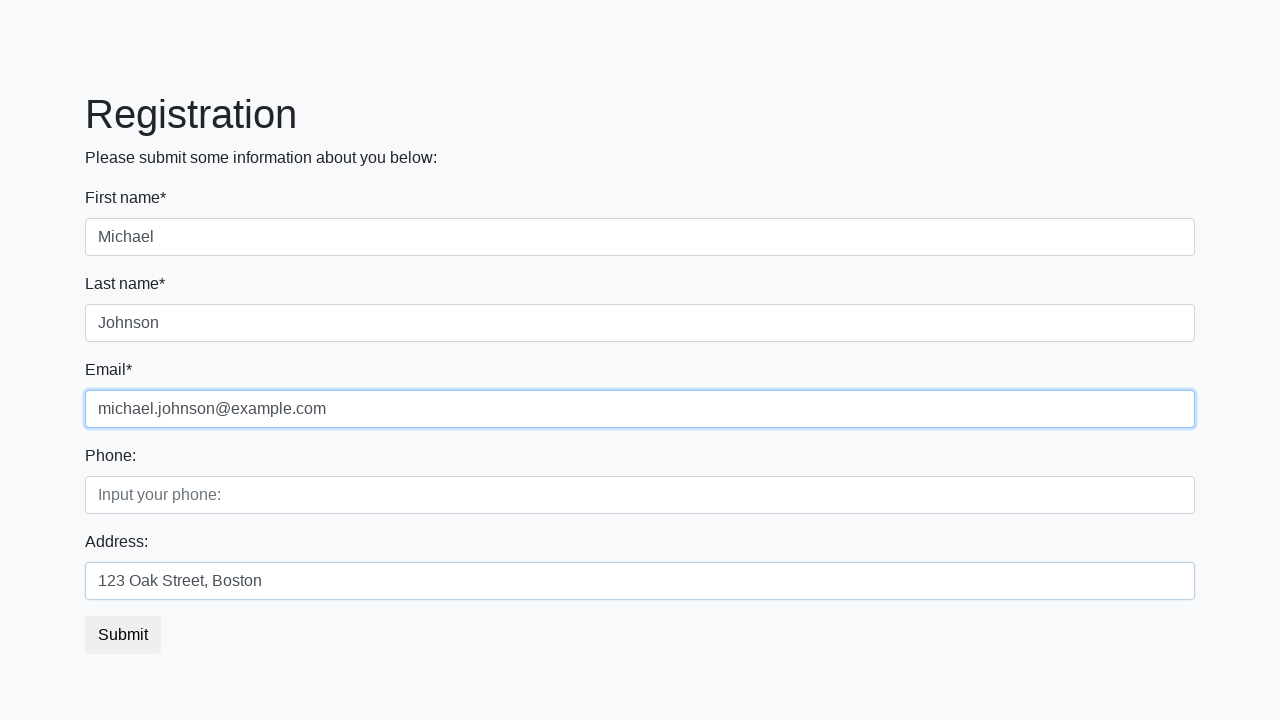

Clicked submit button to register at (123, 635) on button.btn
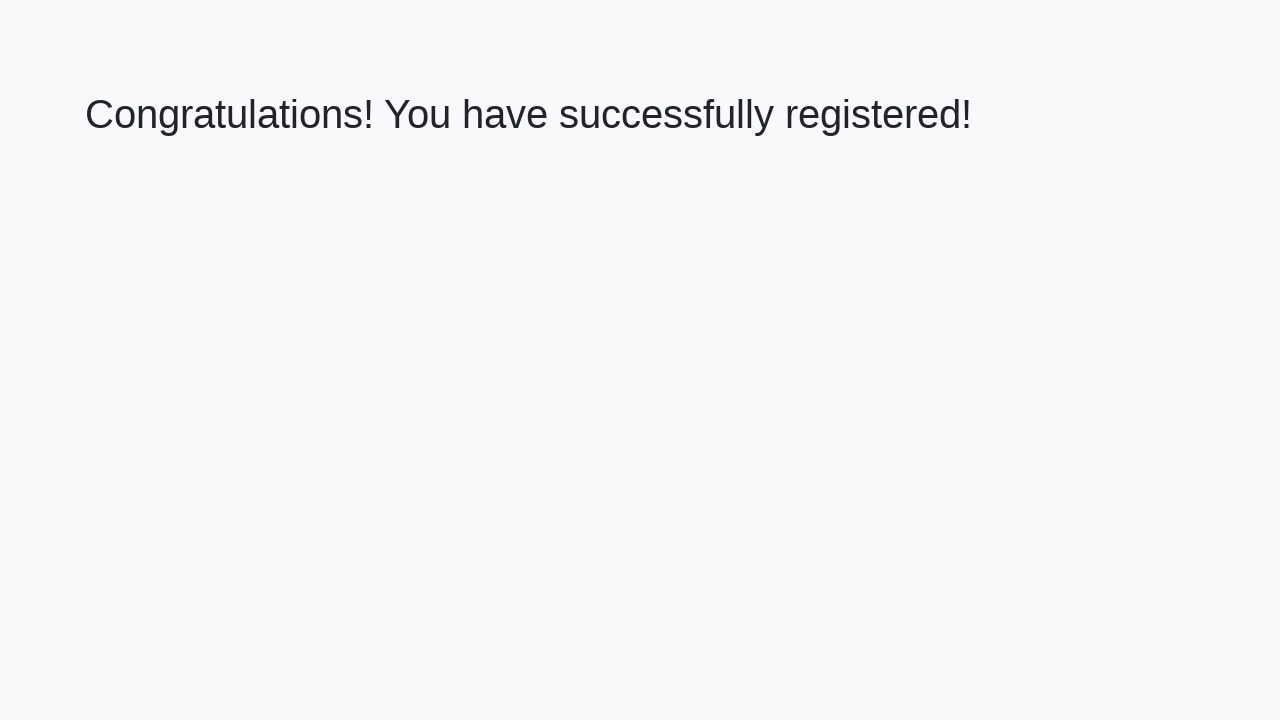

Waited for success message heading to load
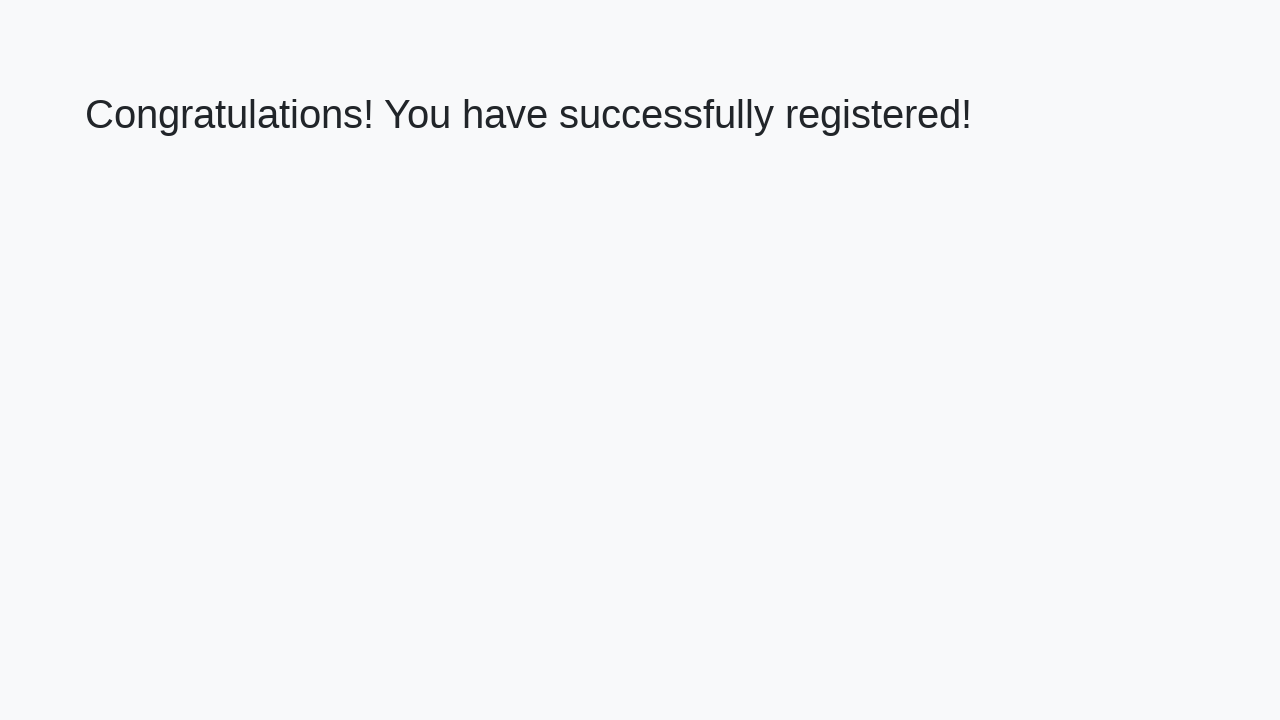

Retrieved success message text: 'Congratulations! You have successfully registered!'
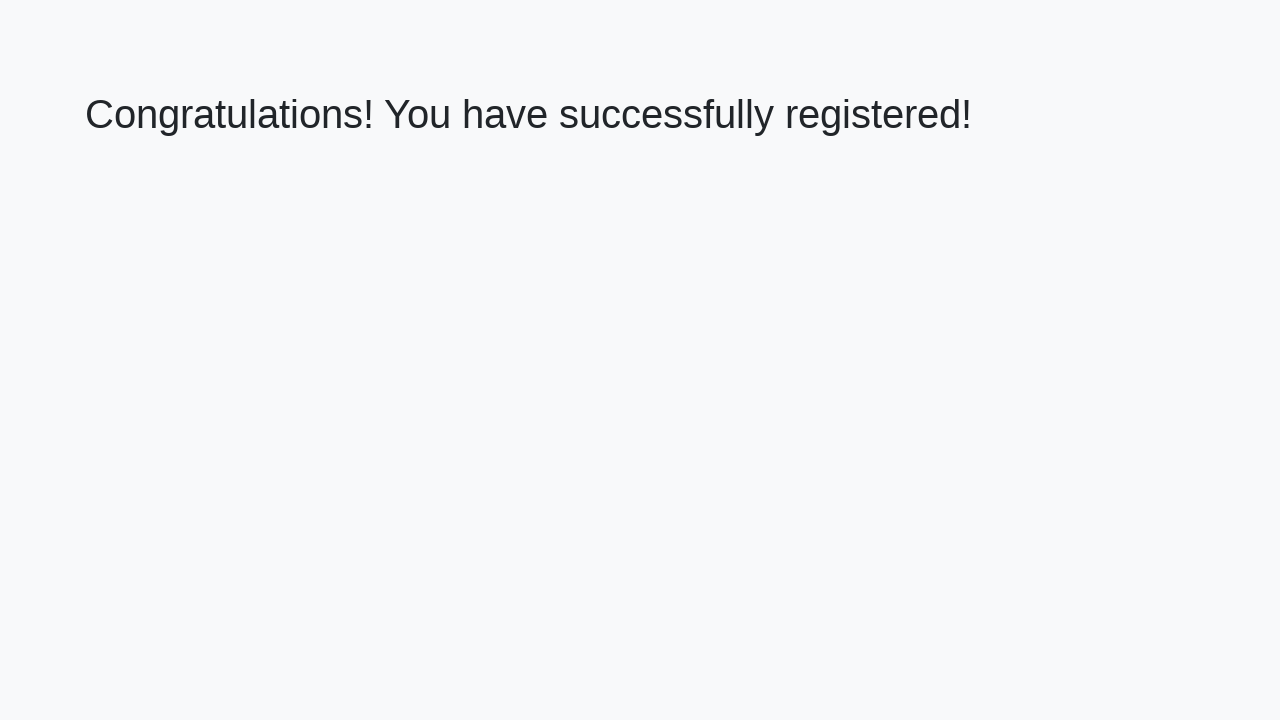

Verified successful registration message displayed
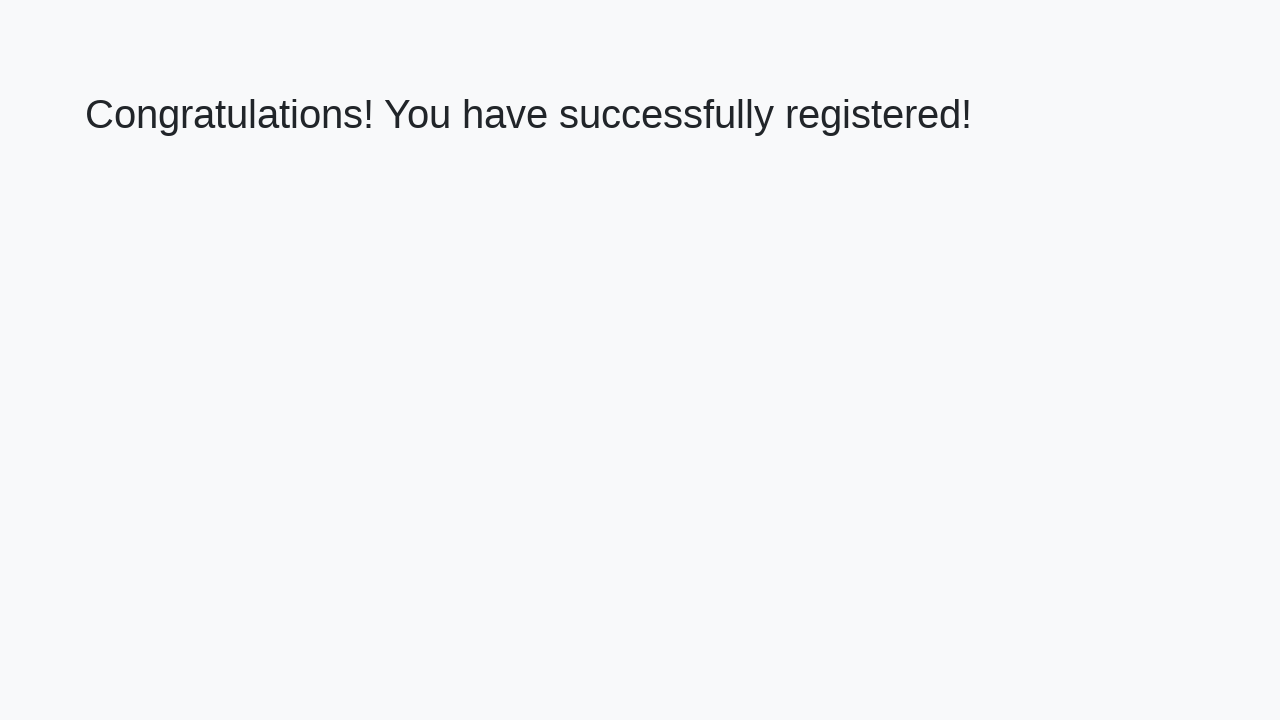

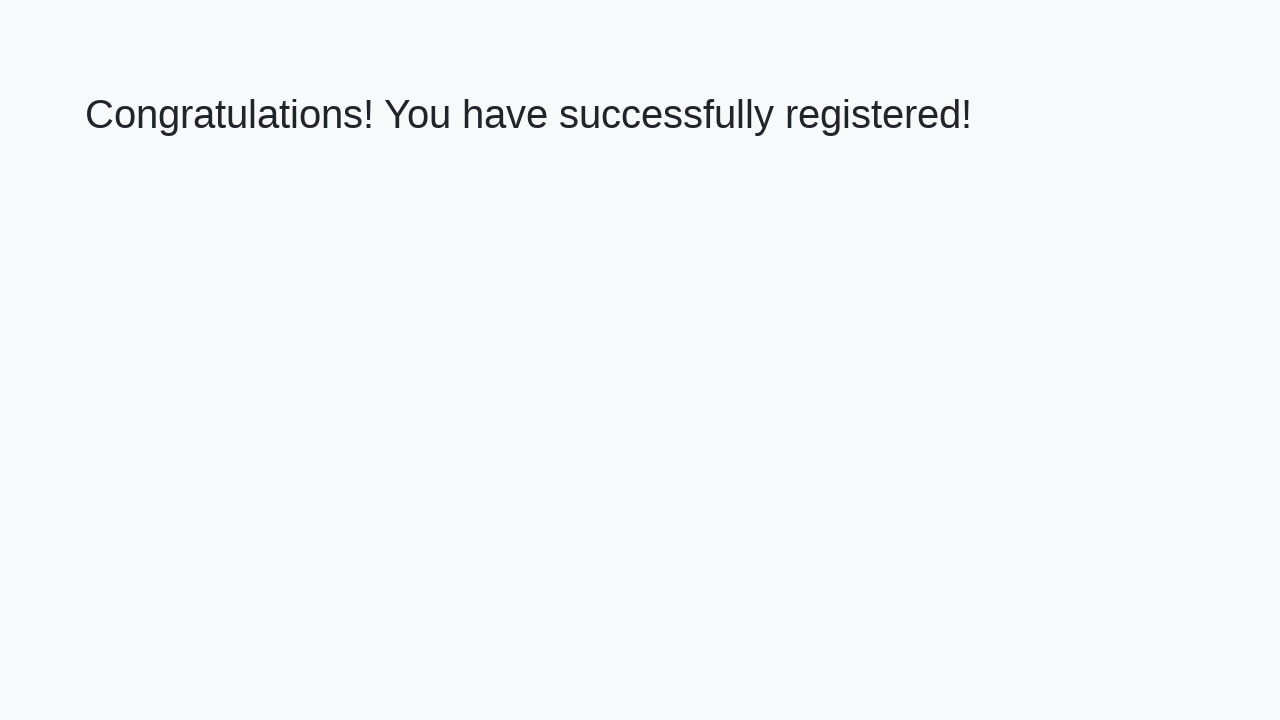